Tests confirm box by clicking the confirm button, dismissing the dialog, and verifying the Cancel selection is displayed

Starting URL: https://demoqa.com/alerts

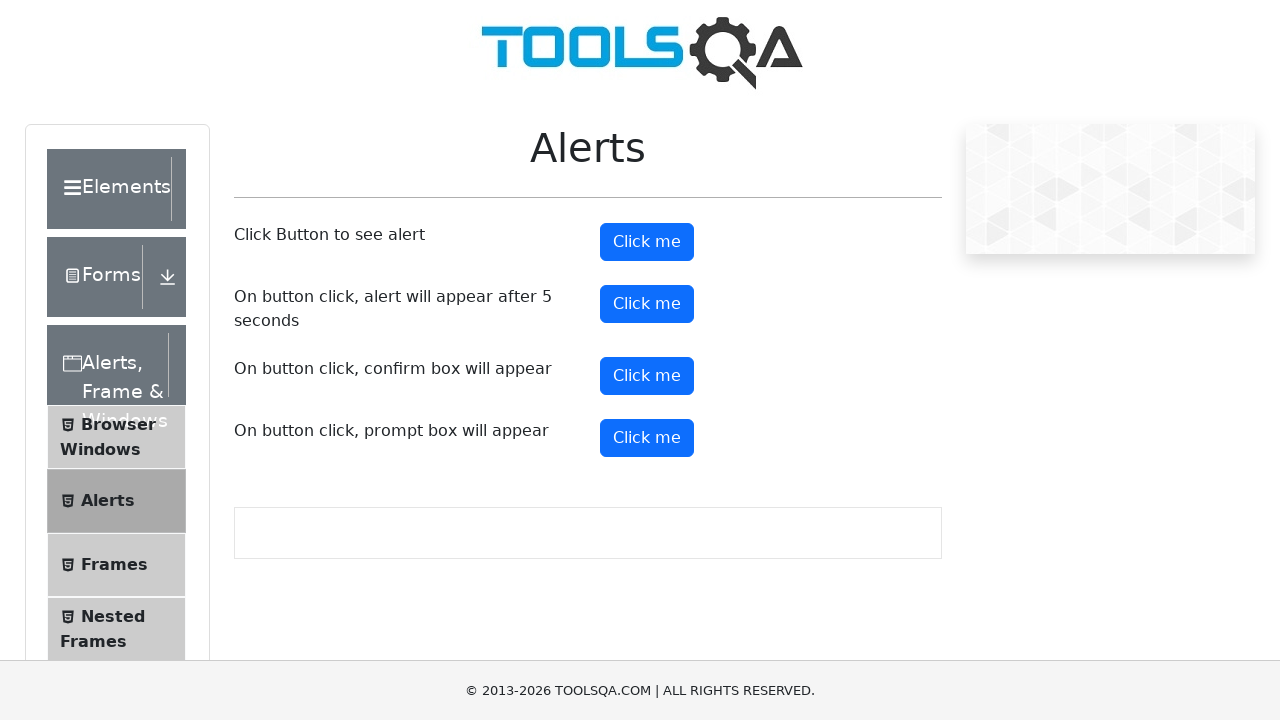

Set up dialog handler to dismiss confirm box
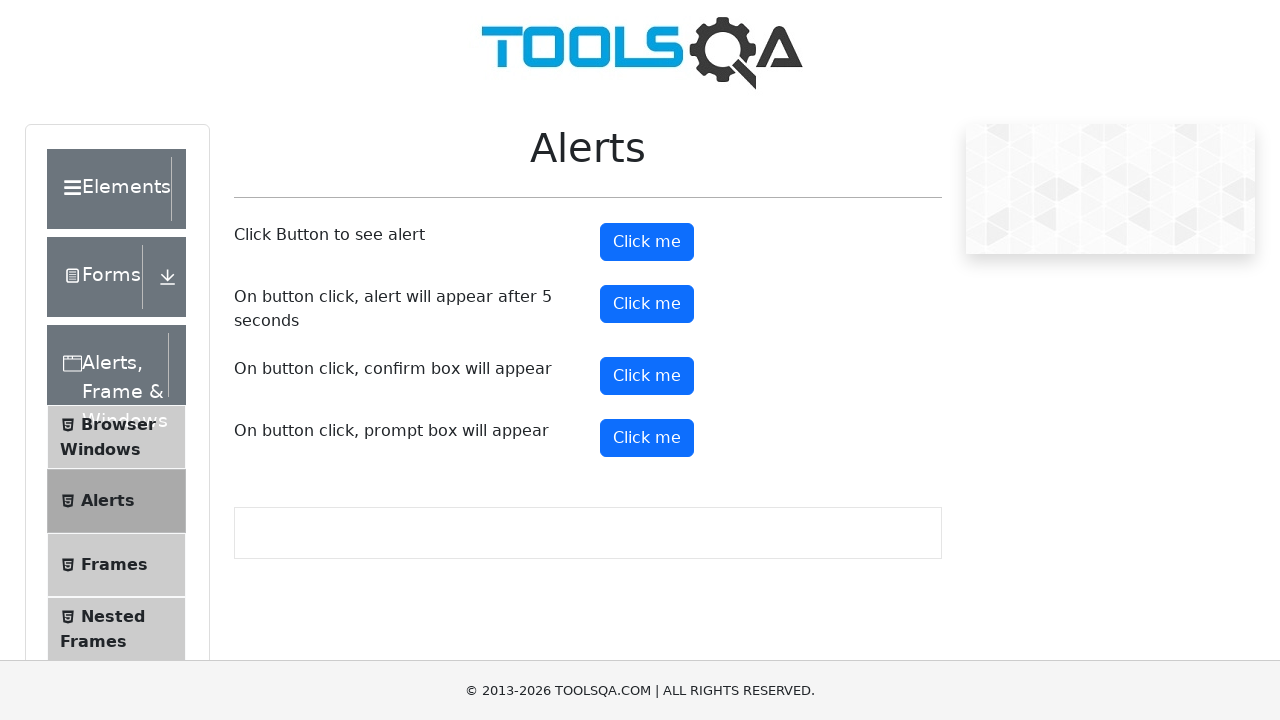

Clicked the confirm button to trigger the dialog at (647, 376) on #confirmButton
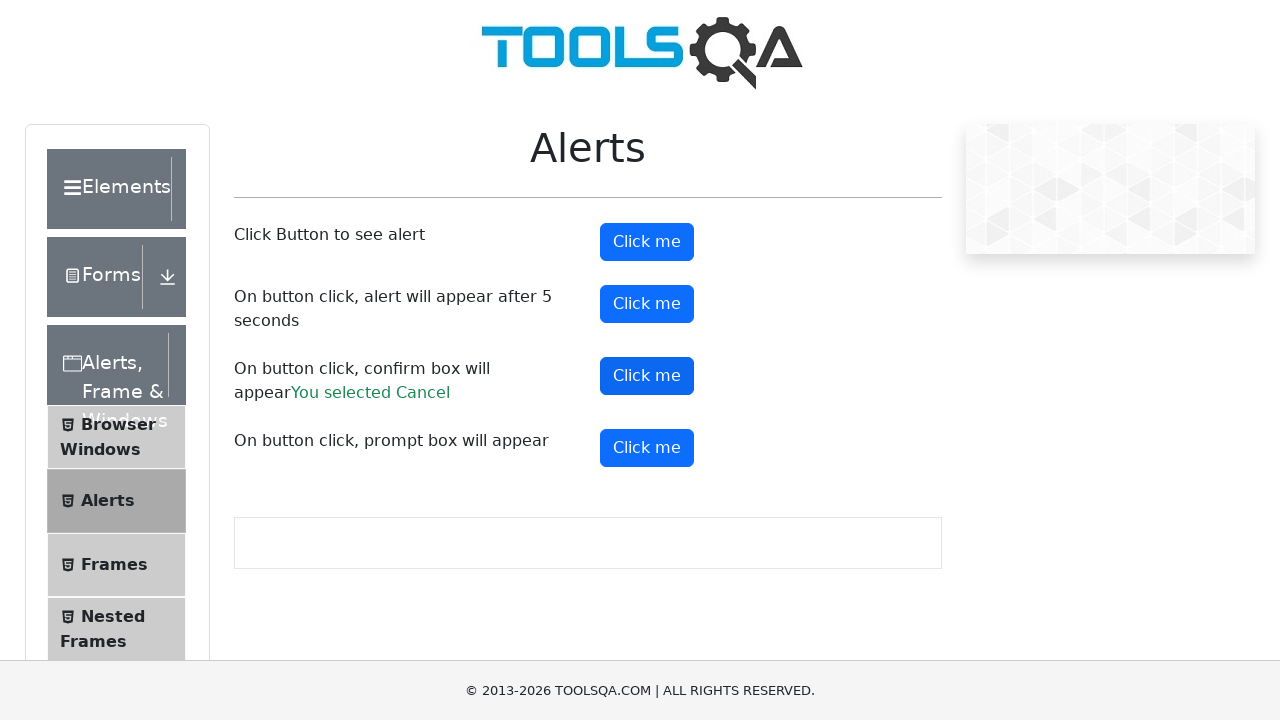

Waited for confirm result to appear and verified Cancel selection is displayed
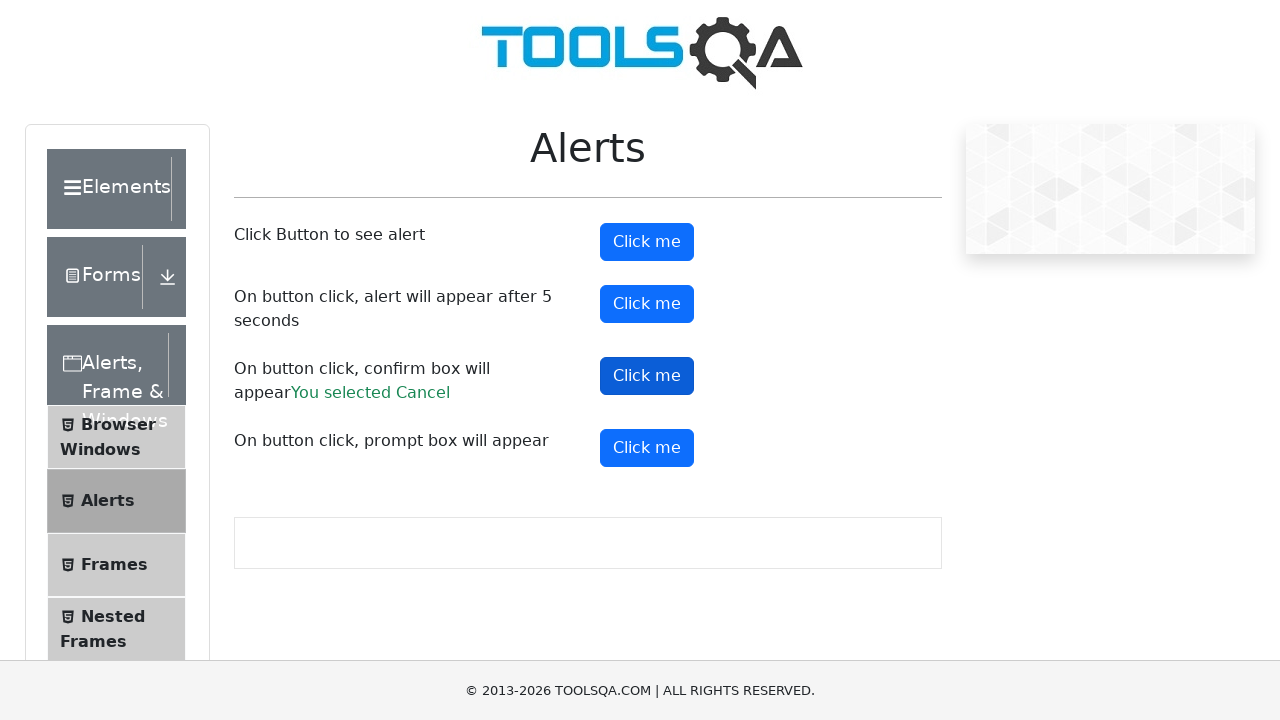

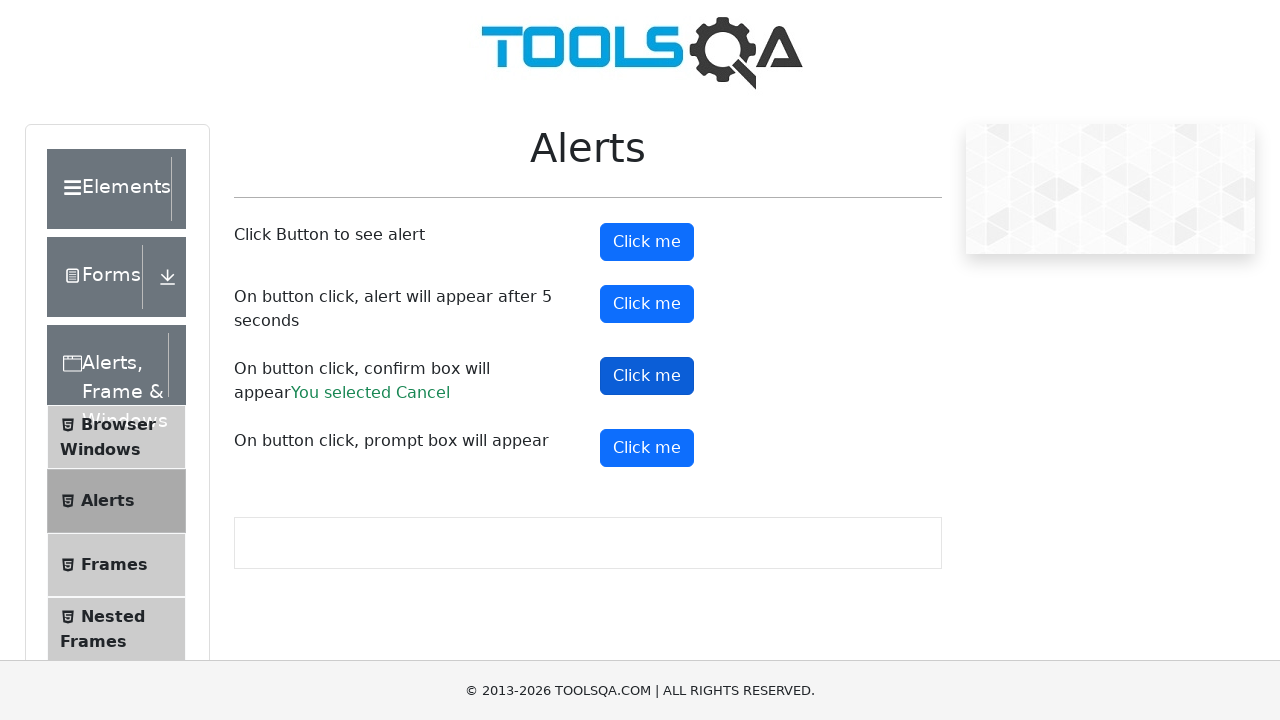